Simple navigation test that verifies the page loads correctly by checking the page title

Starting URL: https://www.demoblaze.com/

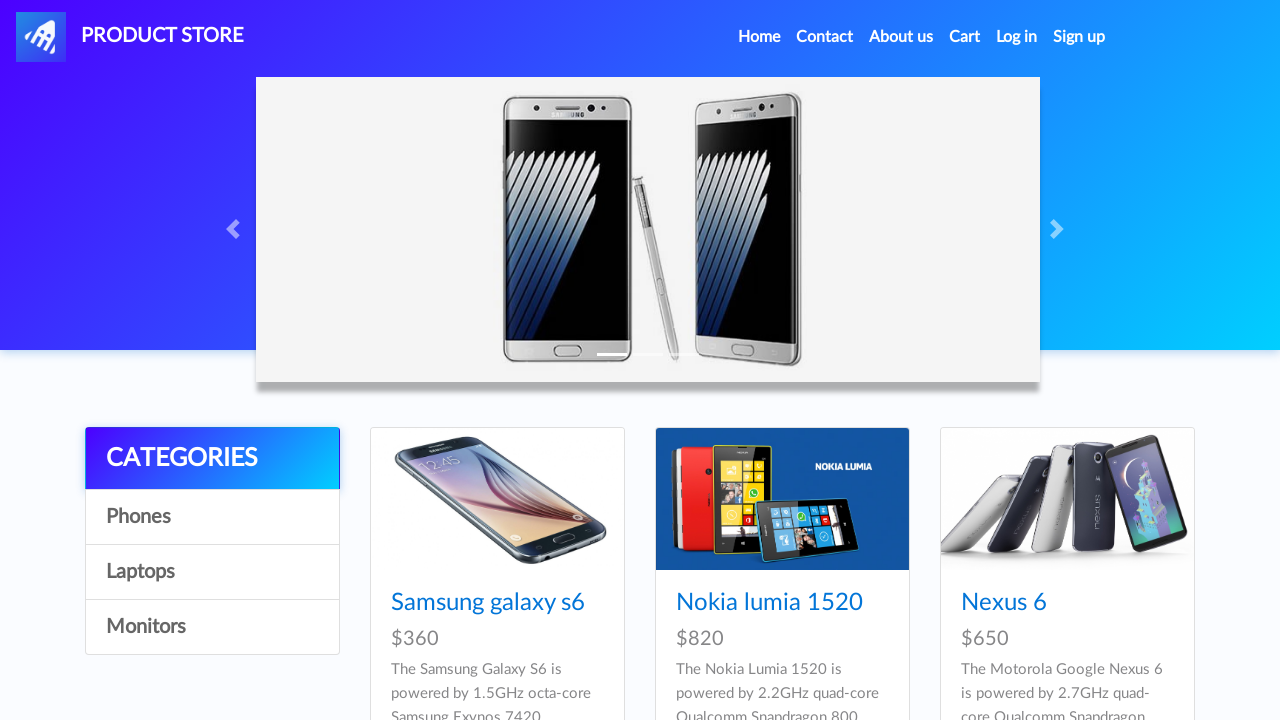

Waited for page to reach domcontentloaded state
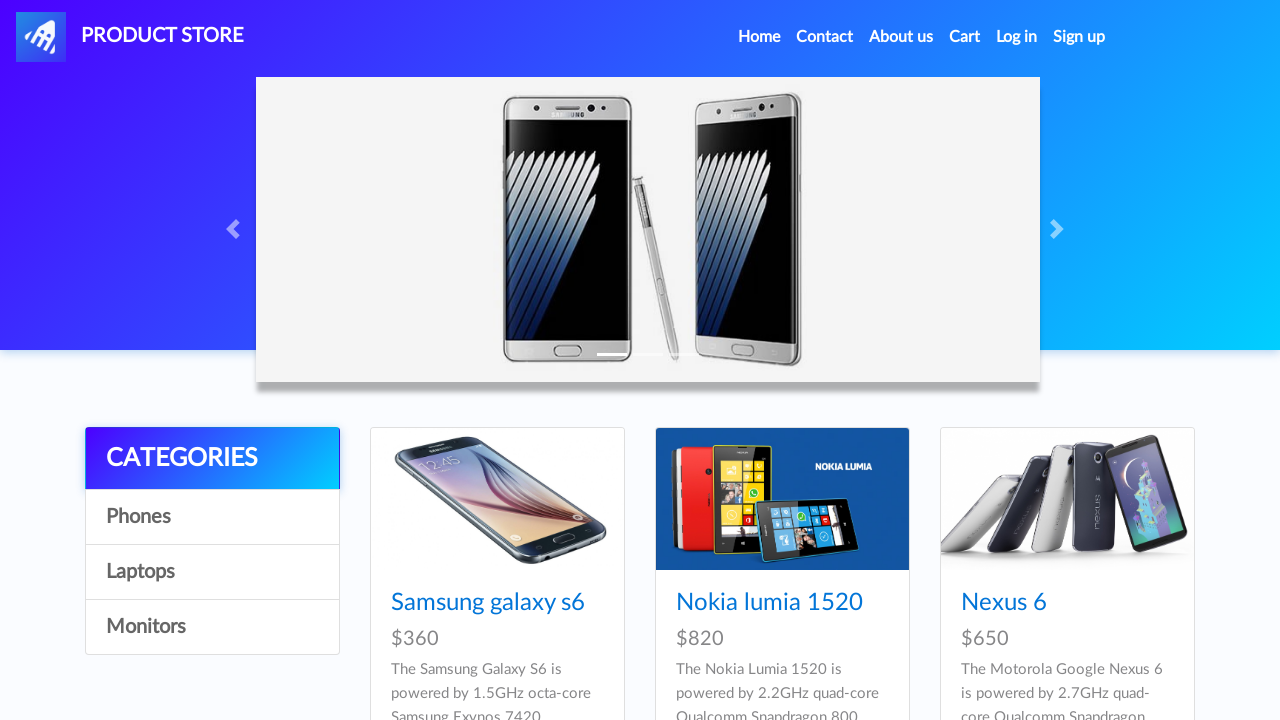

Verified page title is 'STORE'
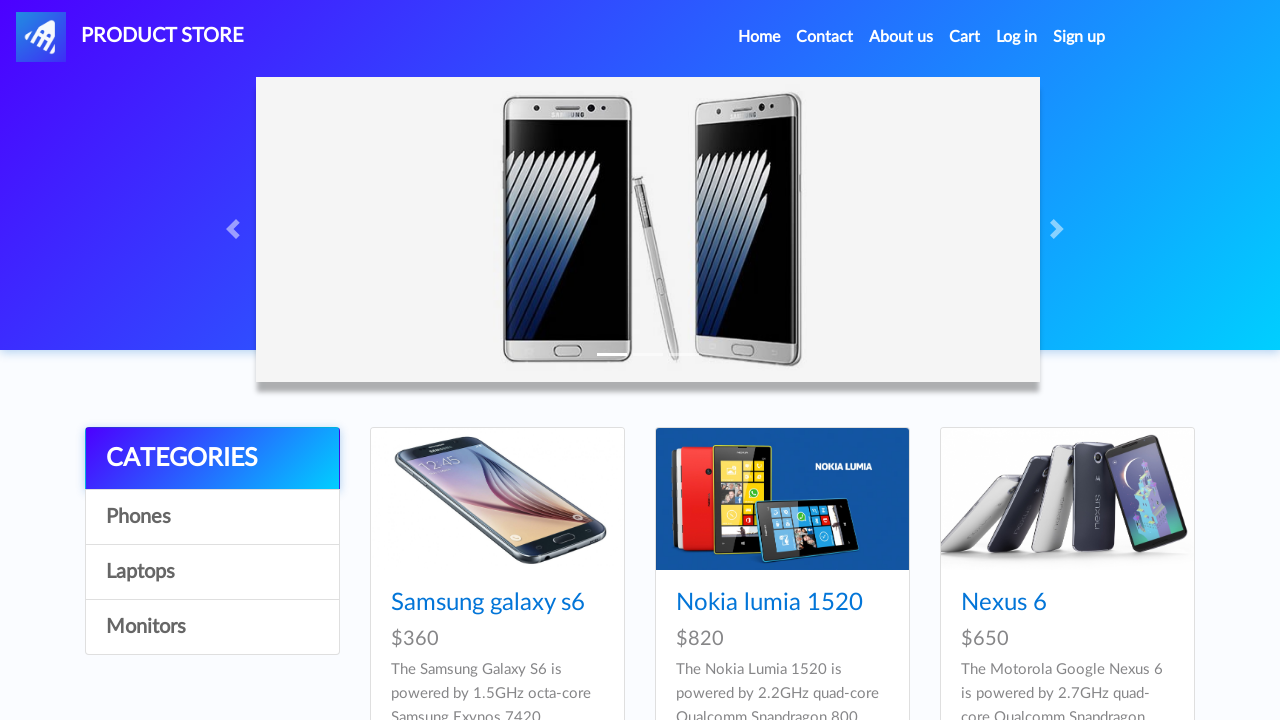

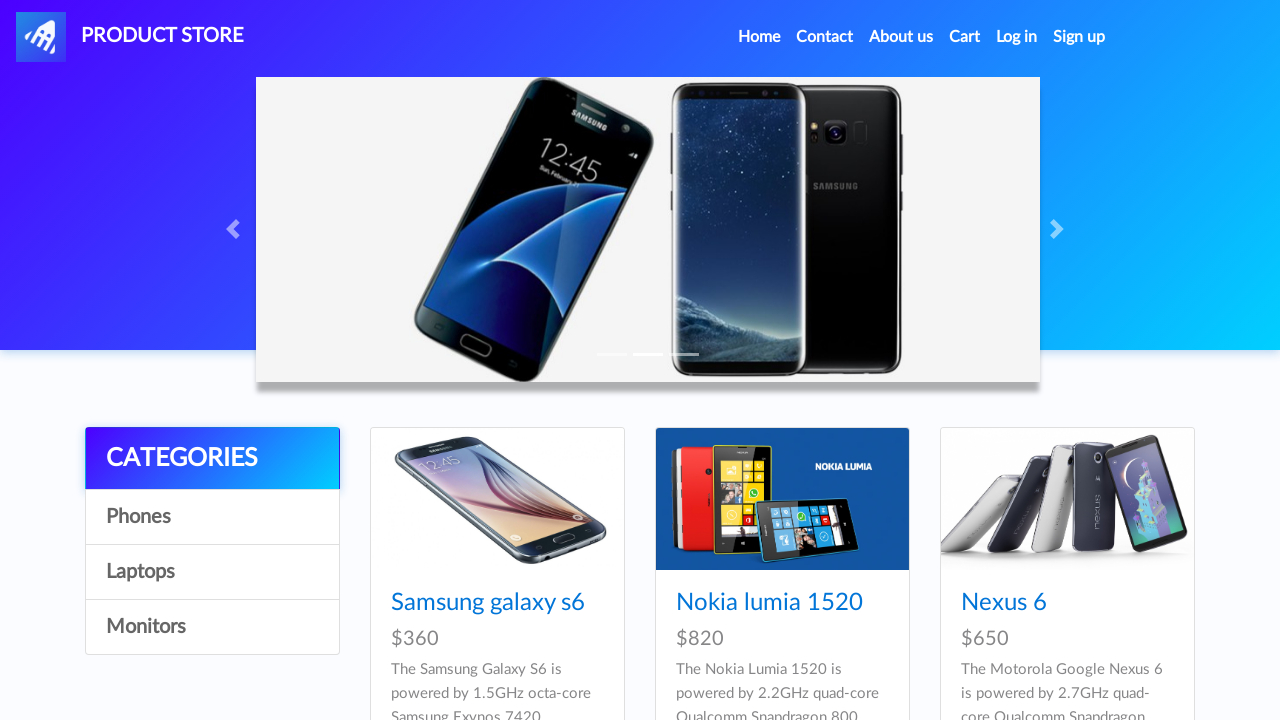